Tests the RGB to Hex color converter by entering RGB values (123, 45, 67), clicking the convert button, and waiting for the hex result to appear.

Starting URL: https://www.rgbtohex.net/

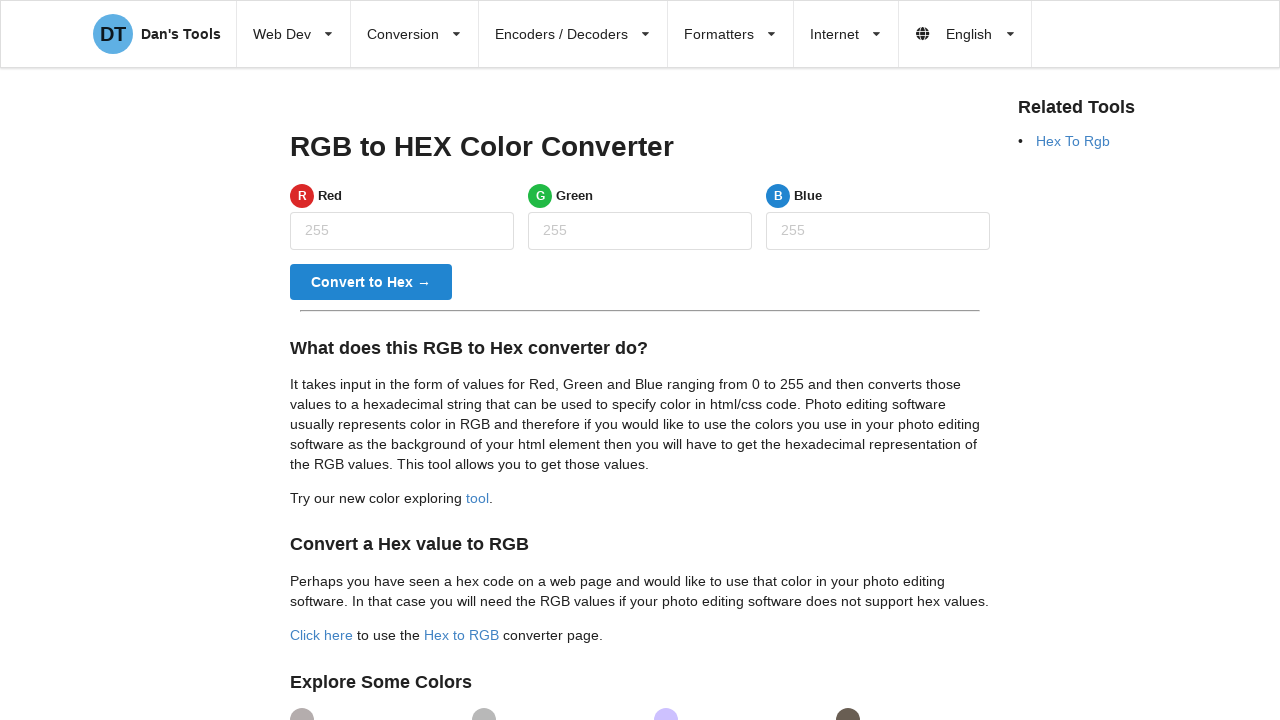

Set viewport size to 1920x1080
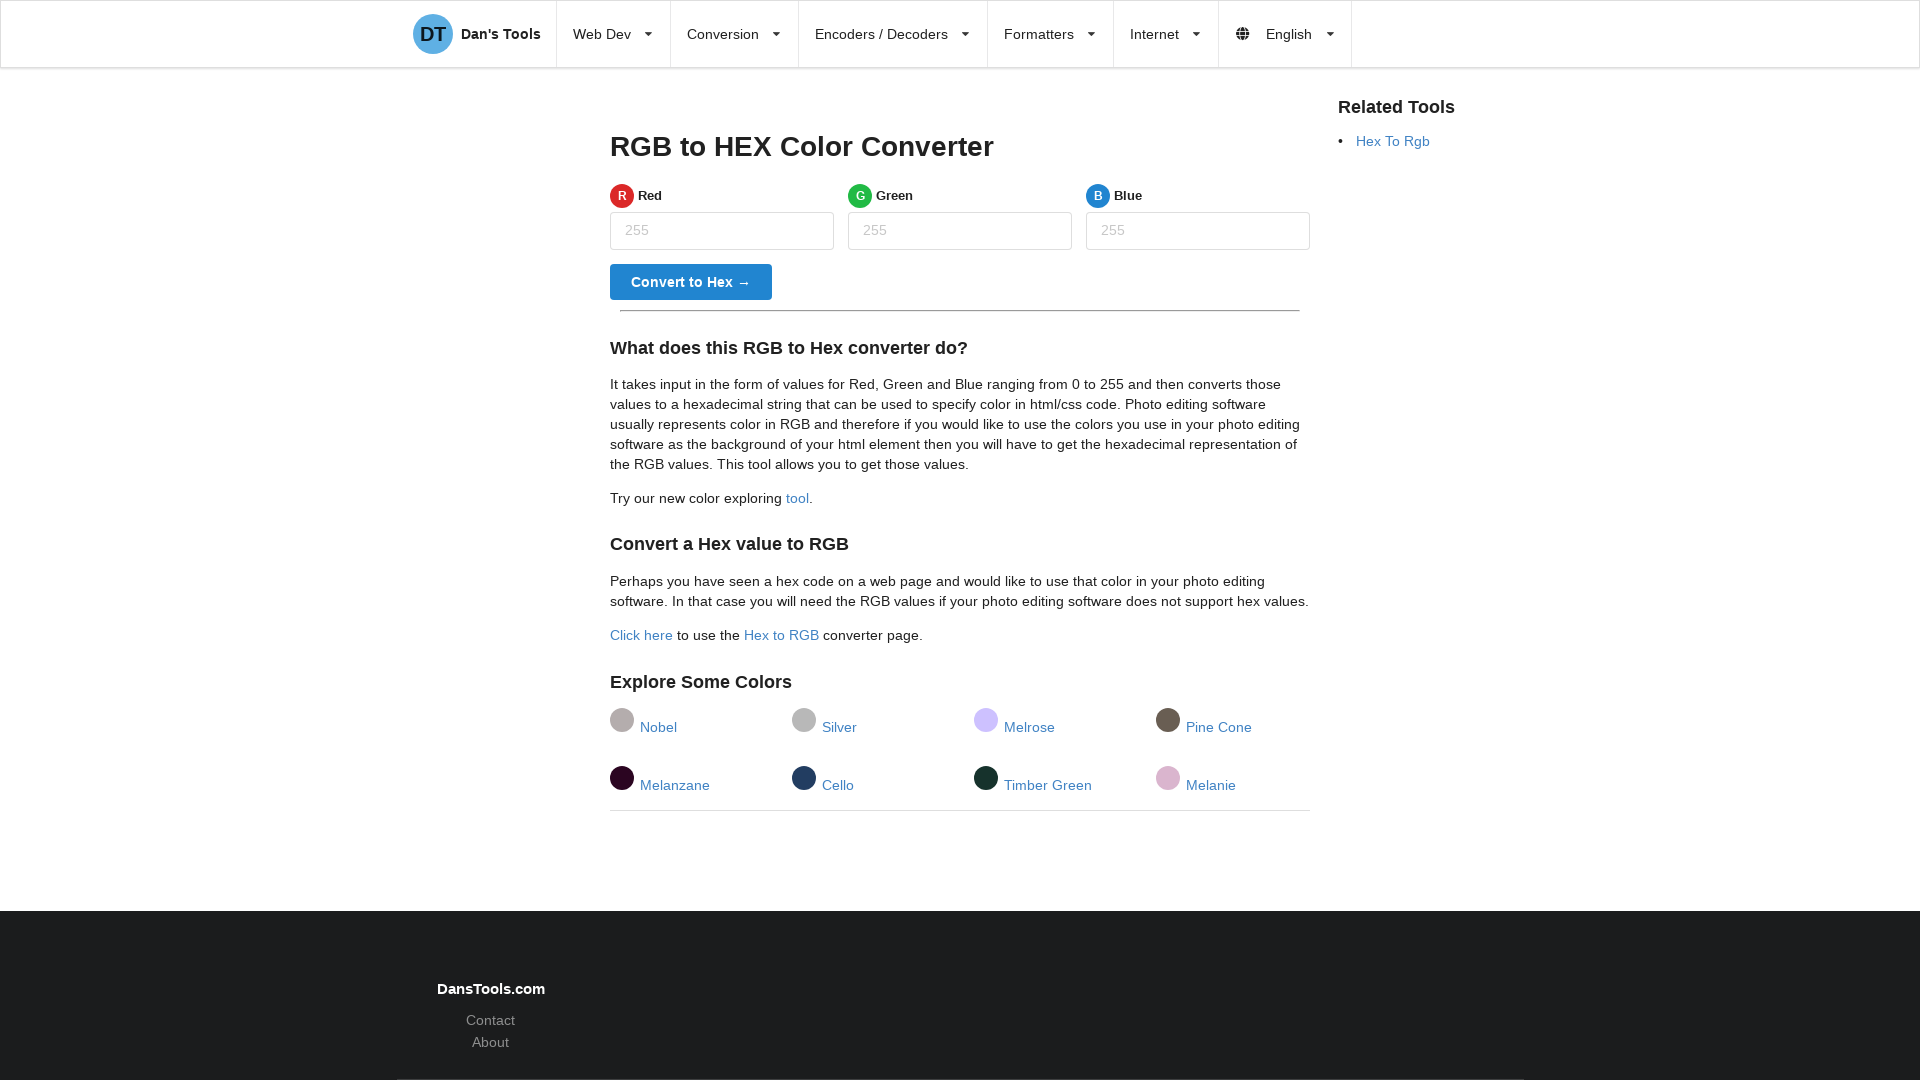

Entered red value: 123 on input[name='red']
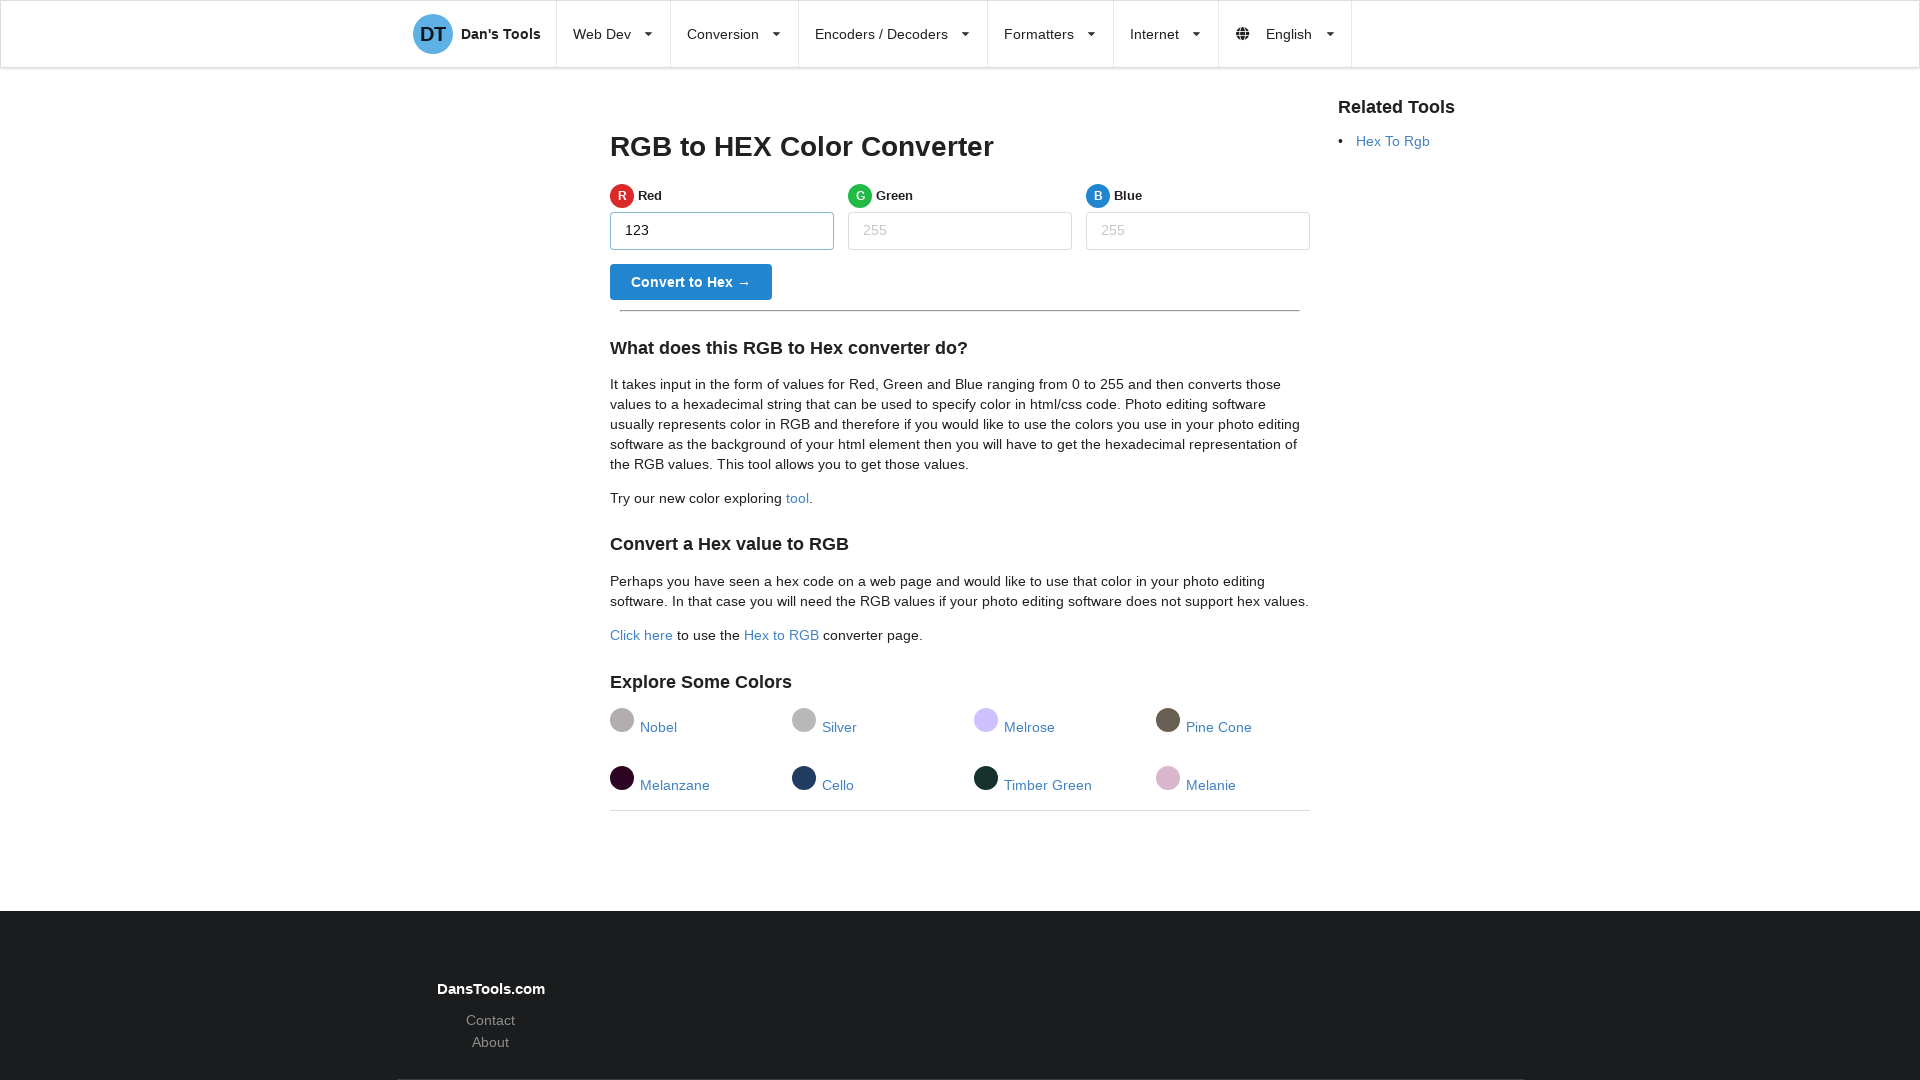

Entered green value: 45 on input[name='green']
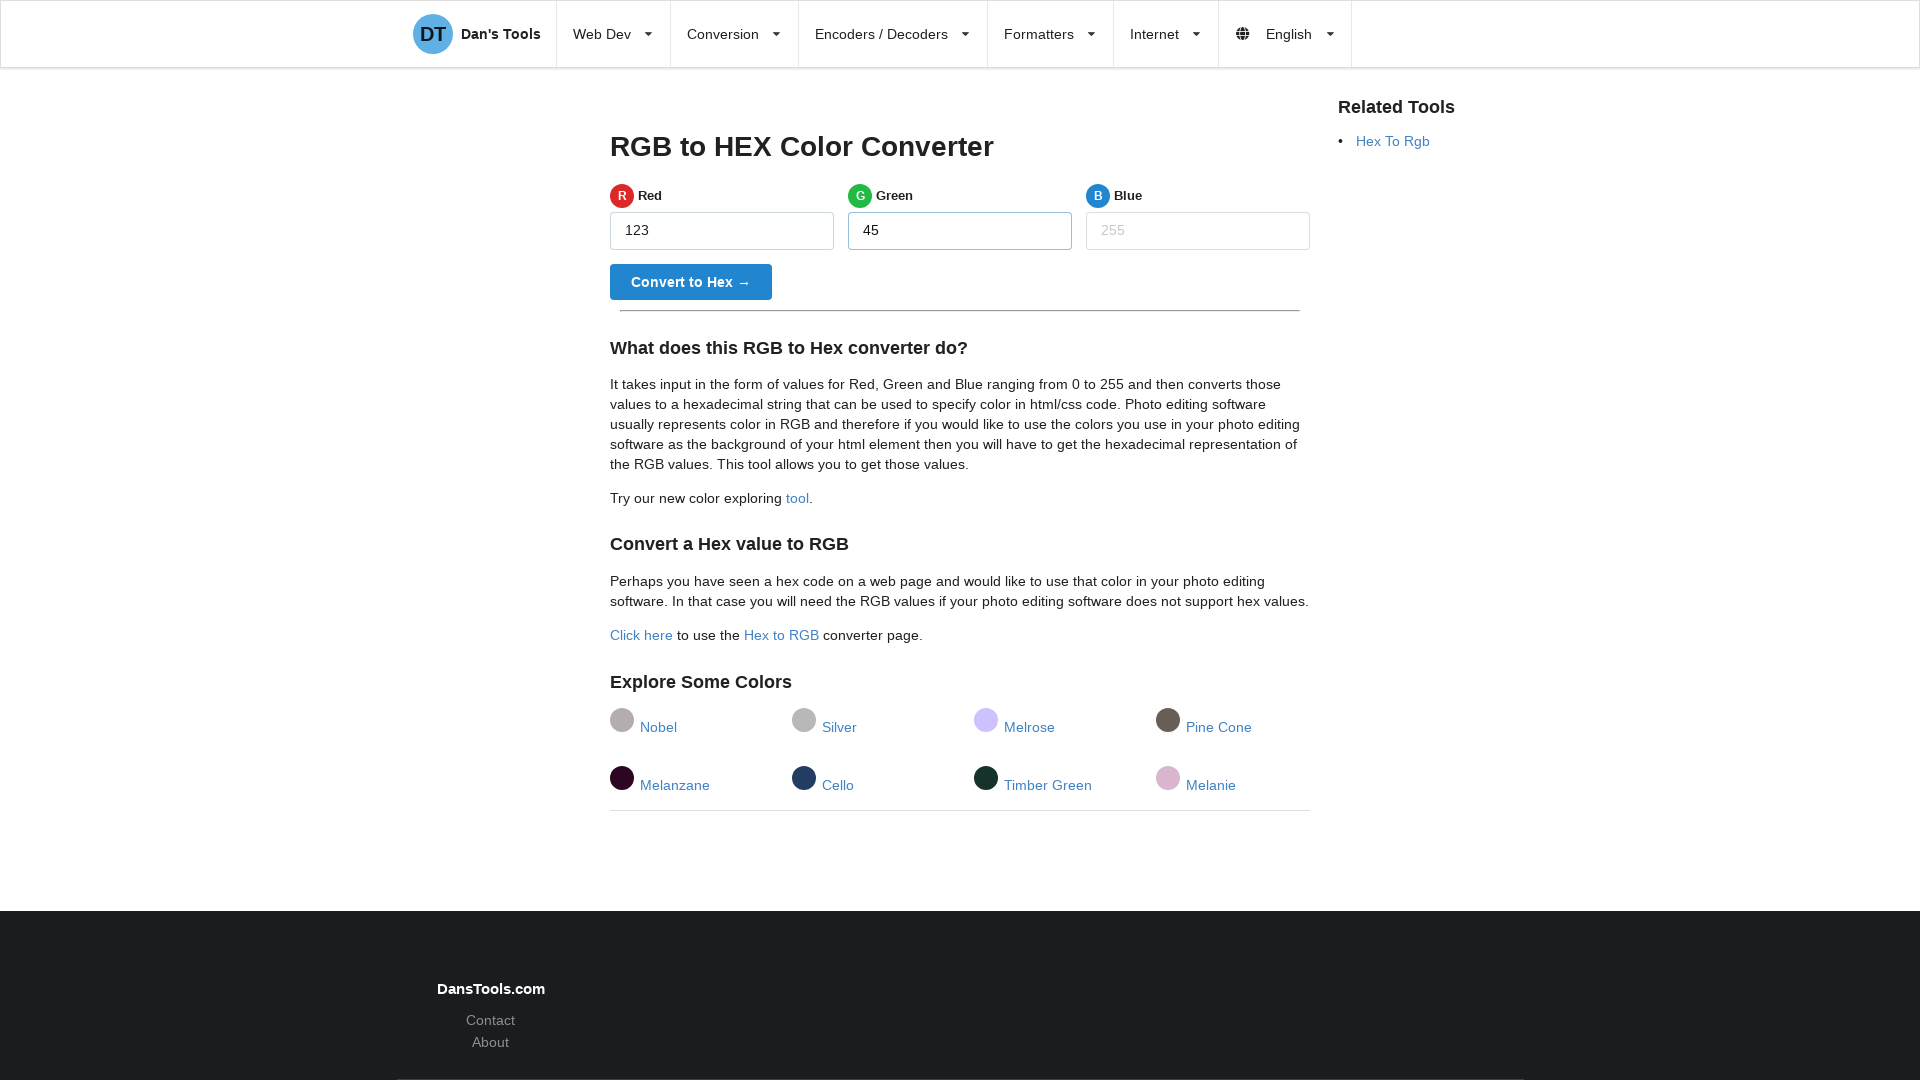

Entered blue value: 67 on input[name='blue']
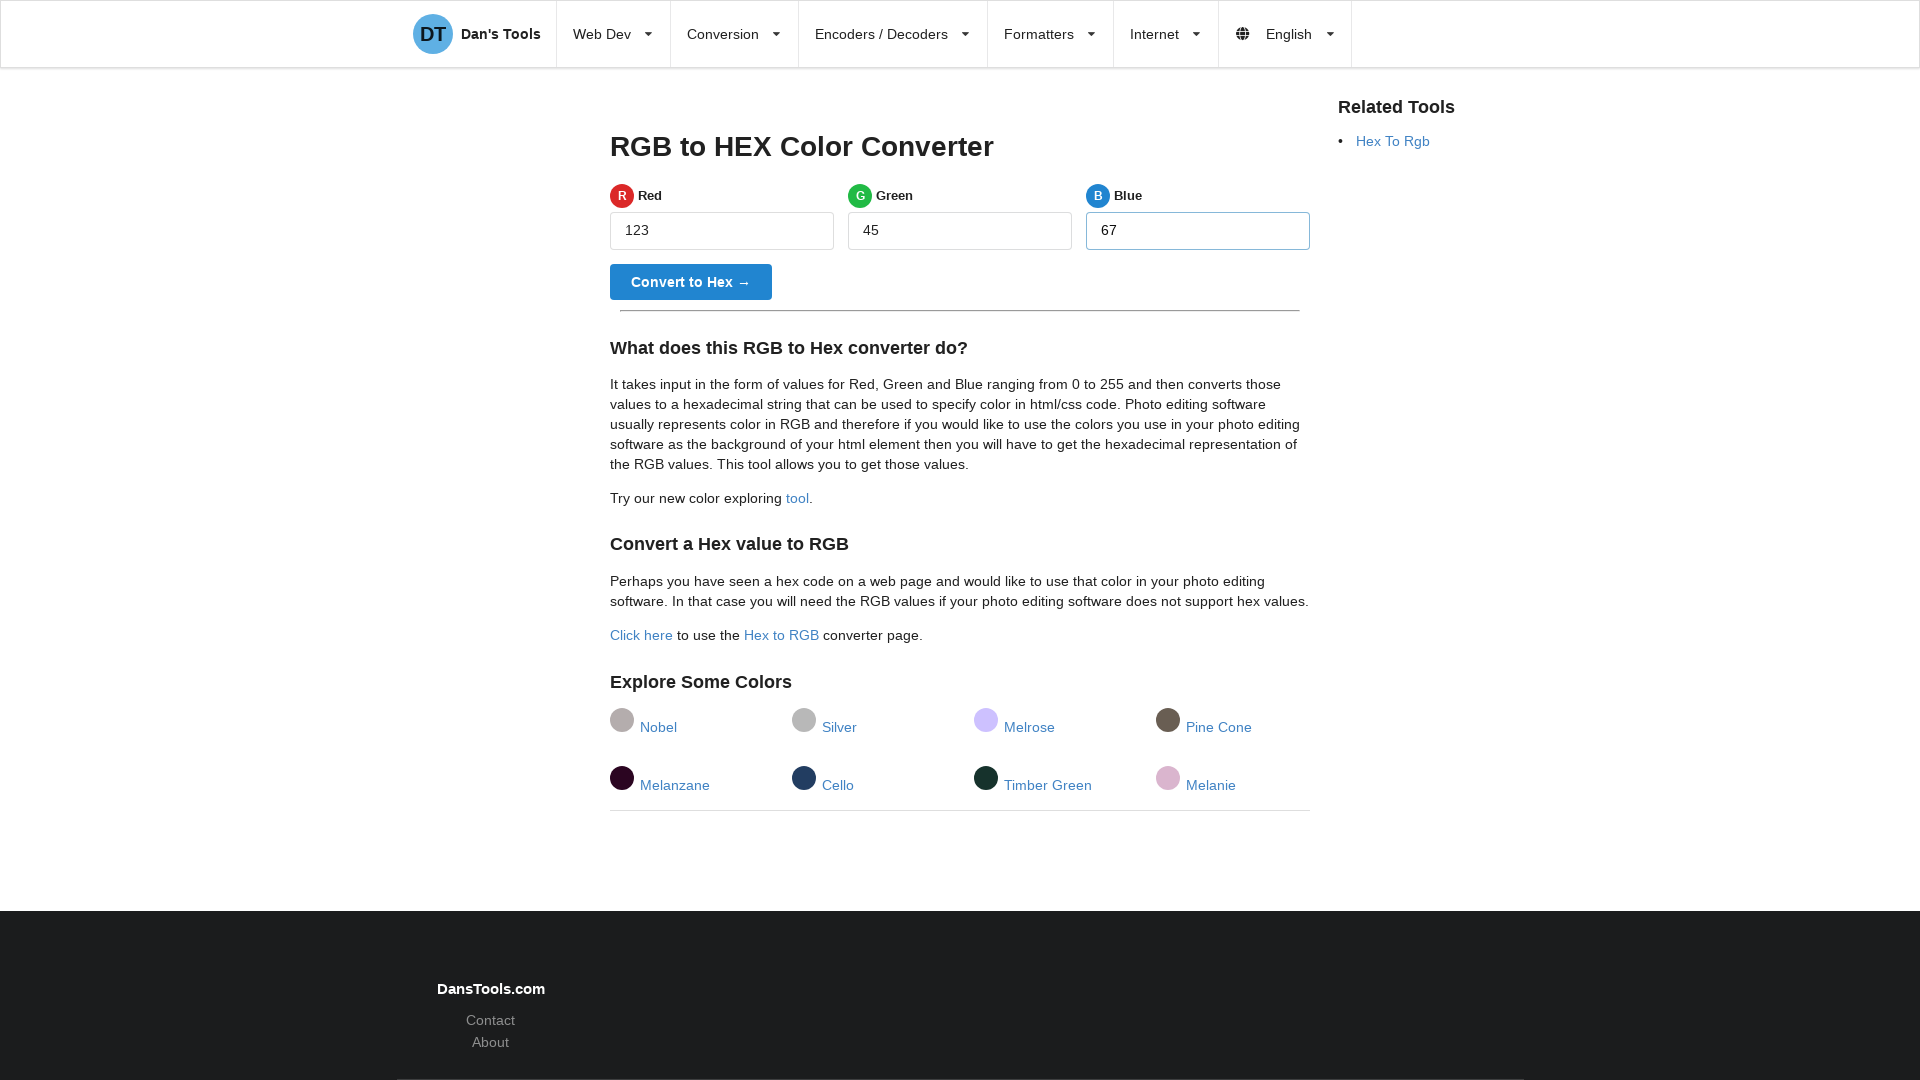

Clicked the convert button at (691, 282) on input[name='Submit']
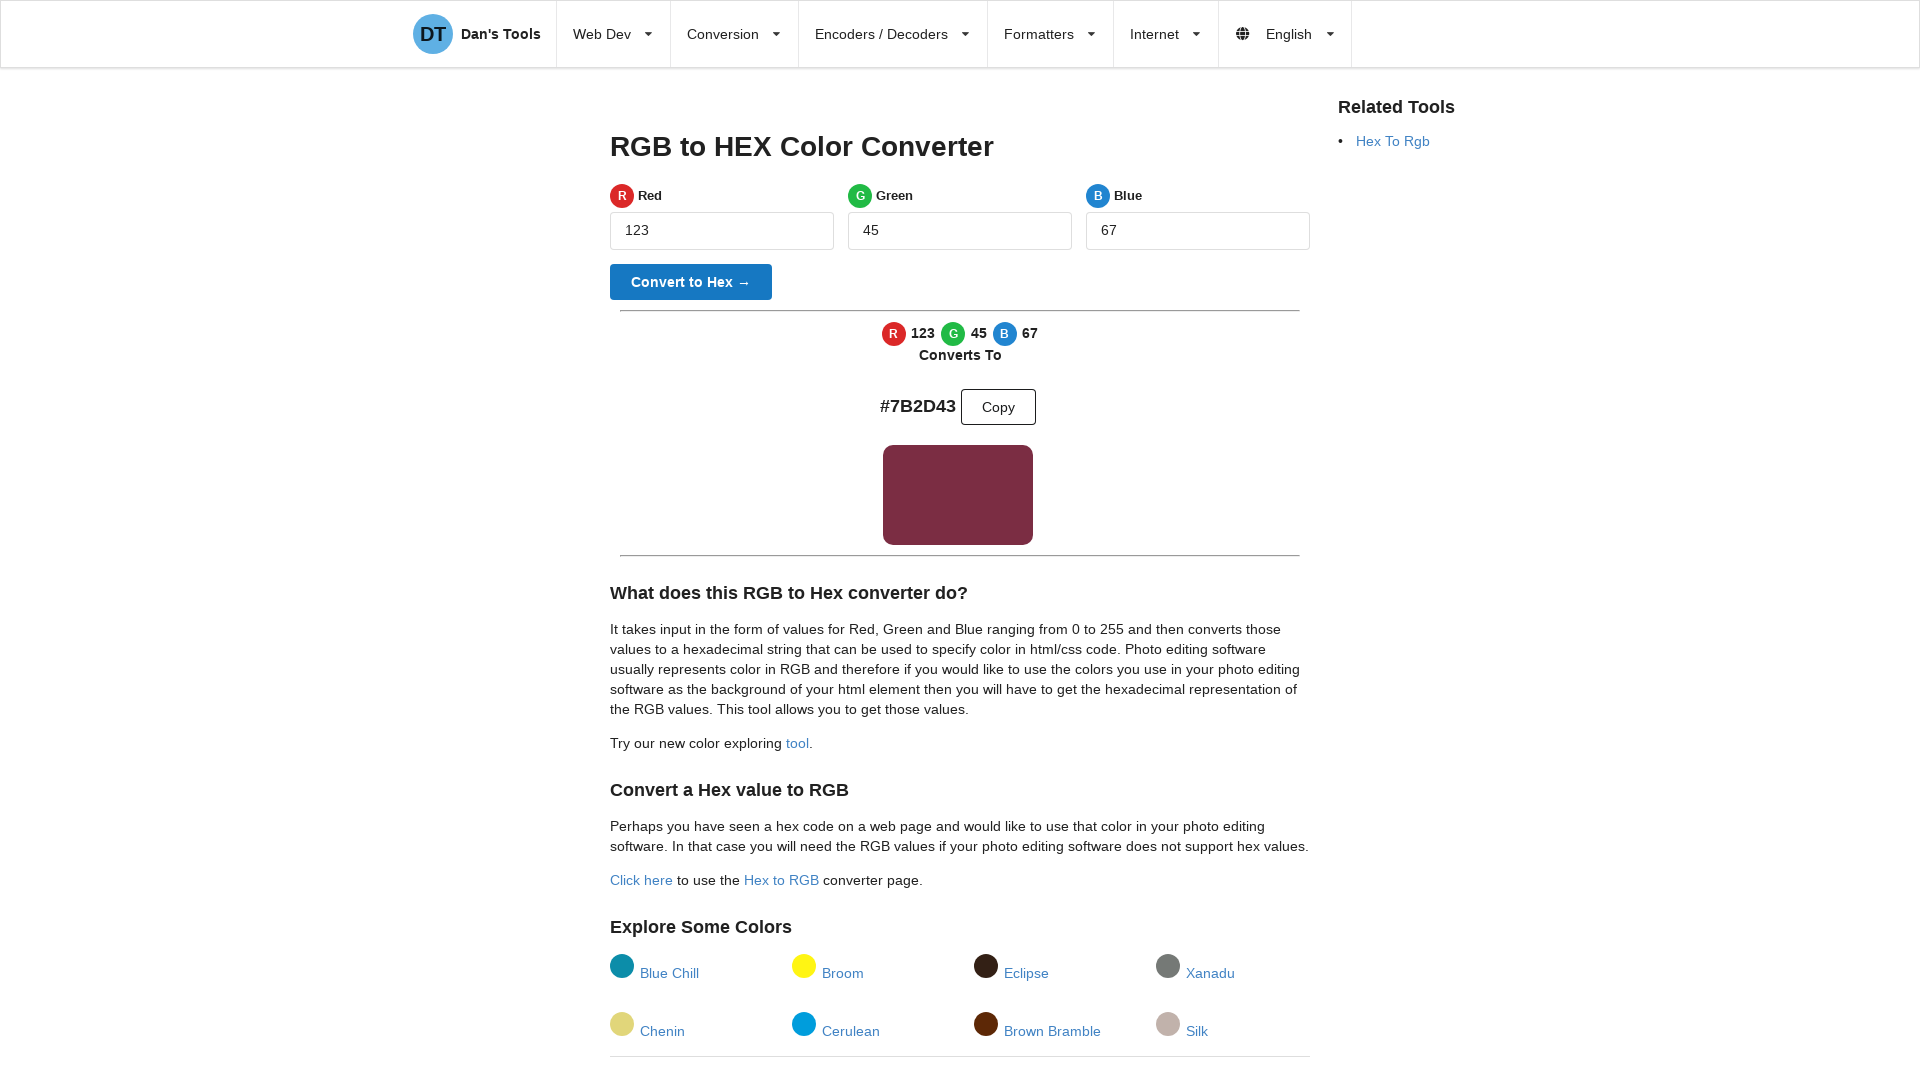

Hex conversion result appeared (Copy button is visible)
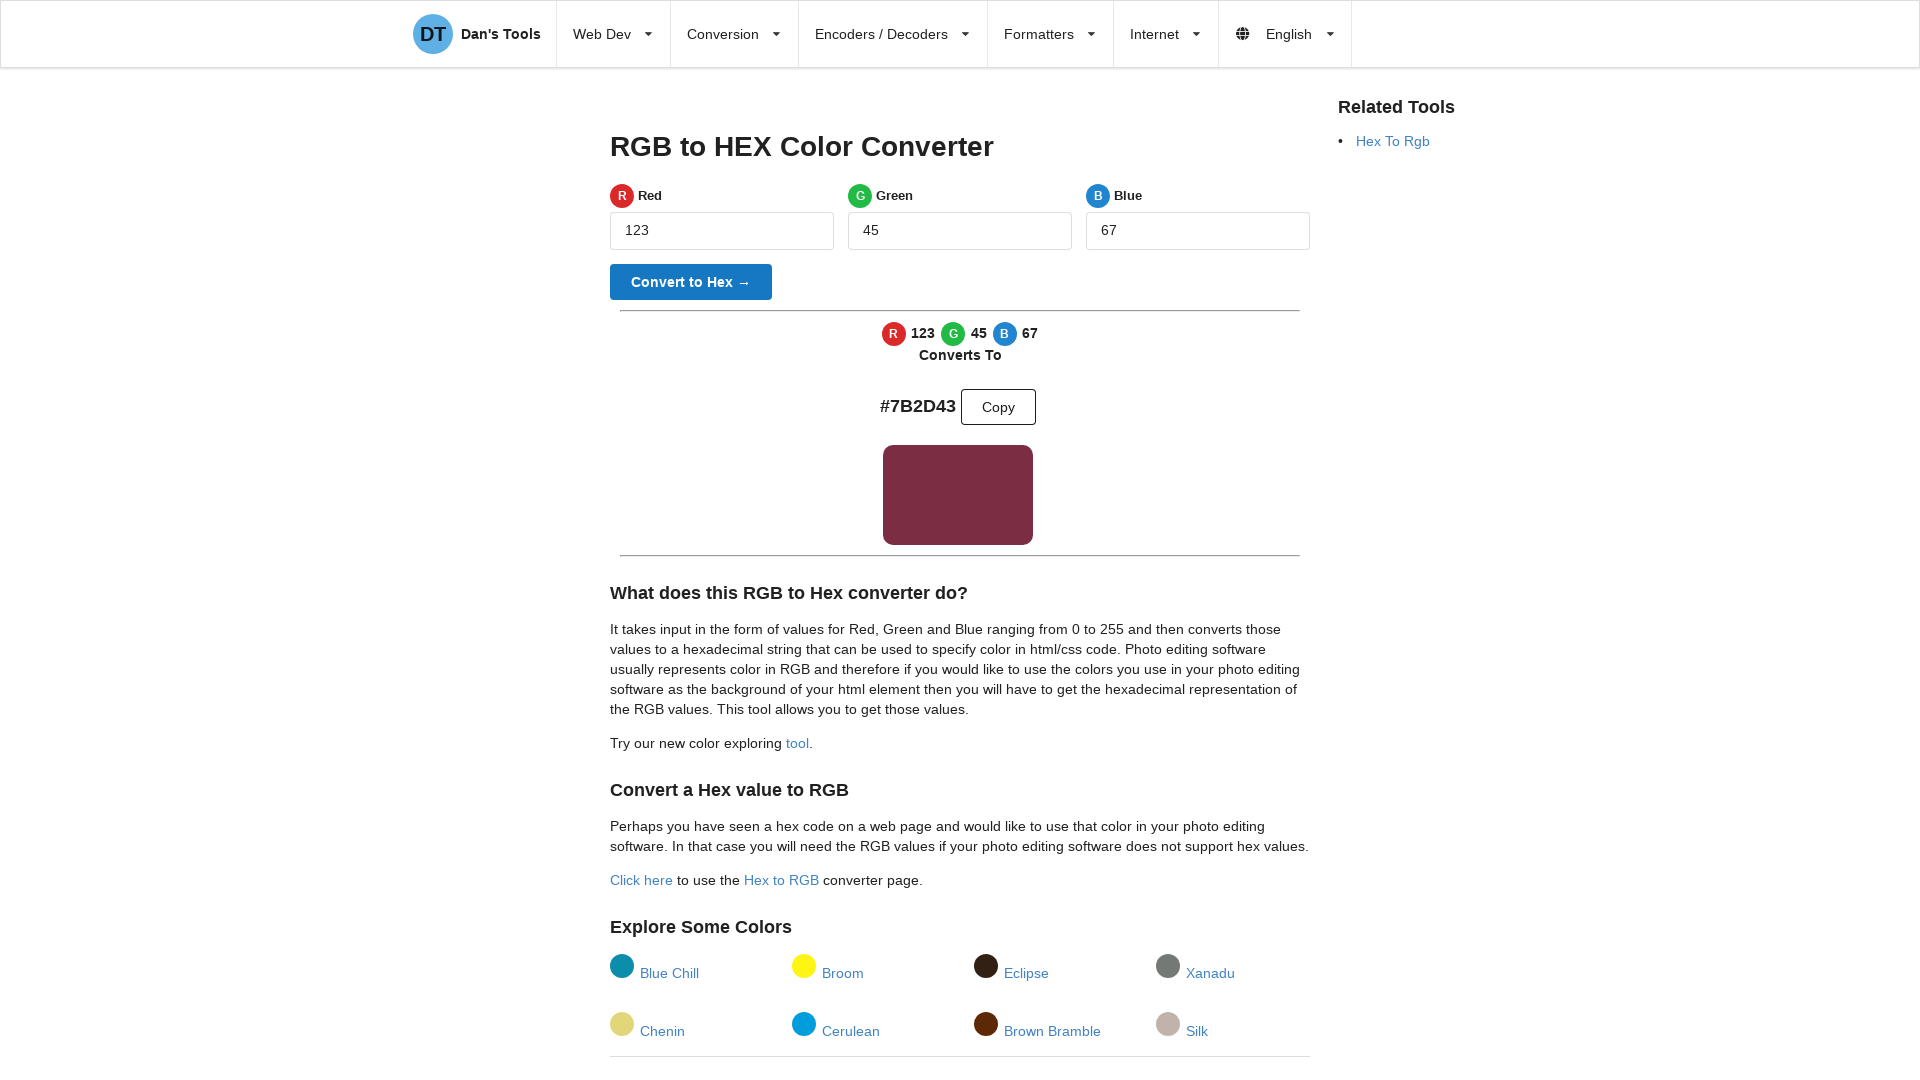

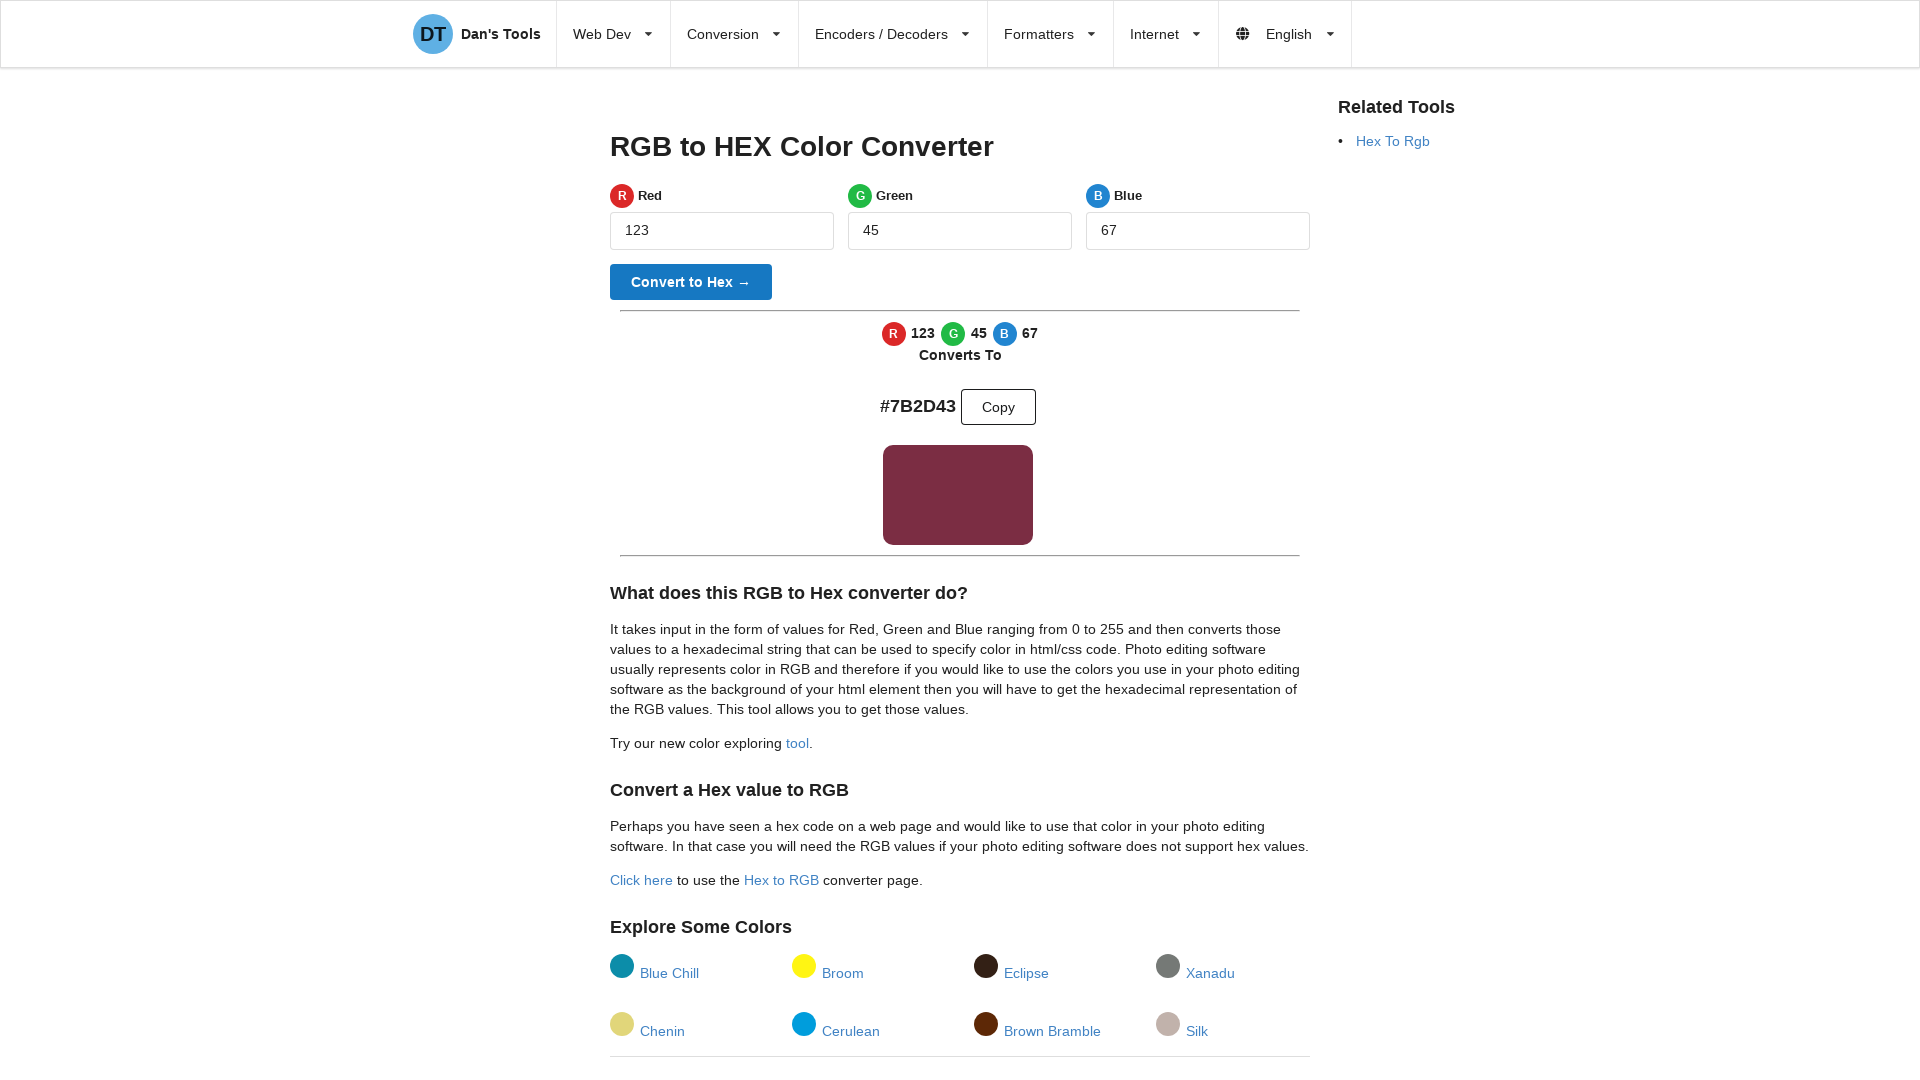